Tests alert handling functionality by triggering a simple alert, reading its text, accepting it, and verifying the result message

Starting URL: https://training-support.net/webelements/alerts

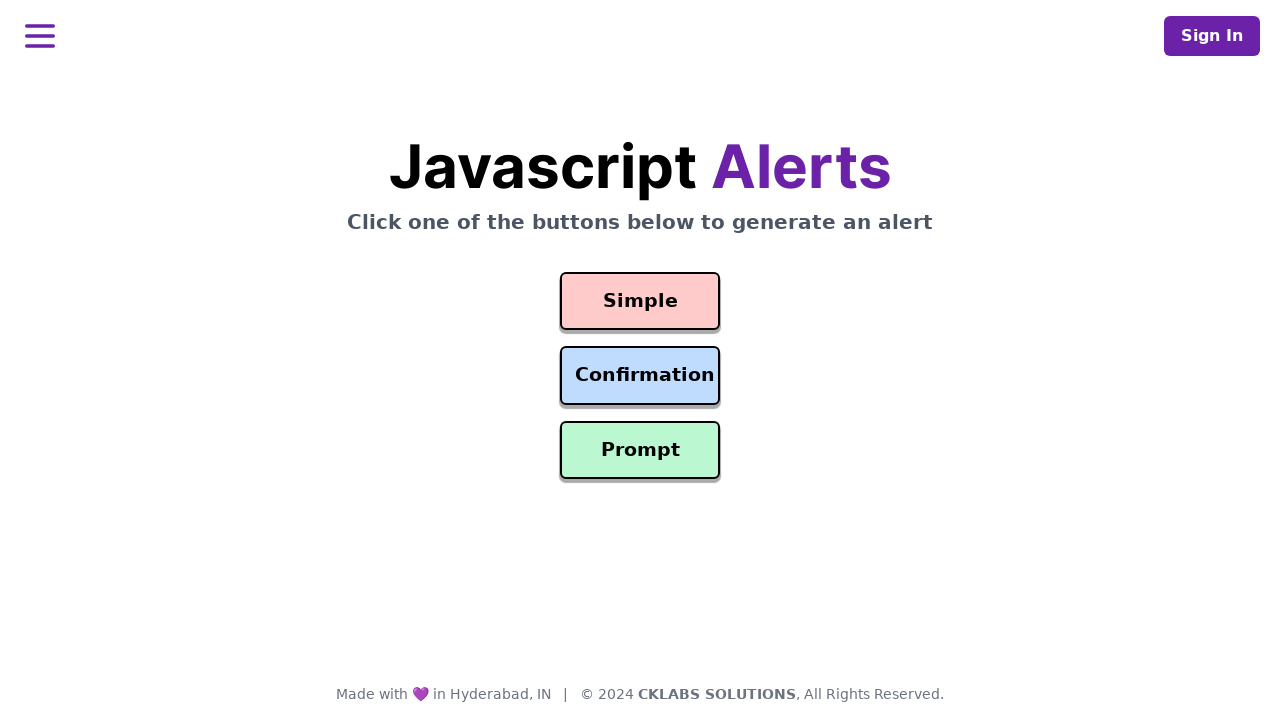

Clicked button to trigger simple alert at (640, 301) on button#simple
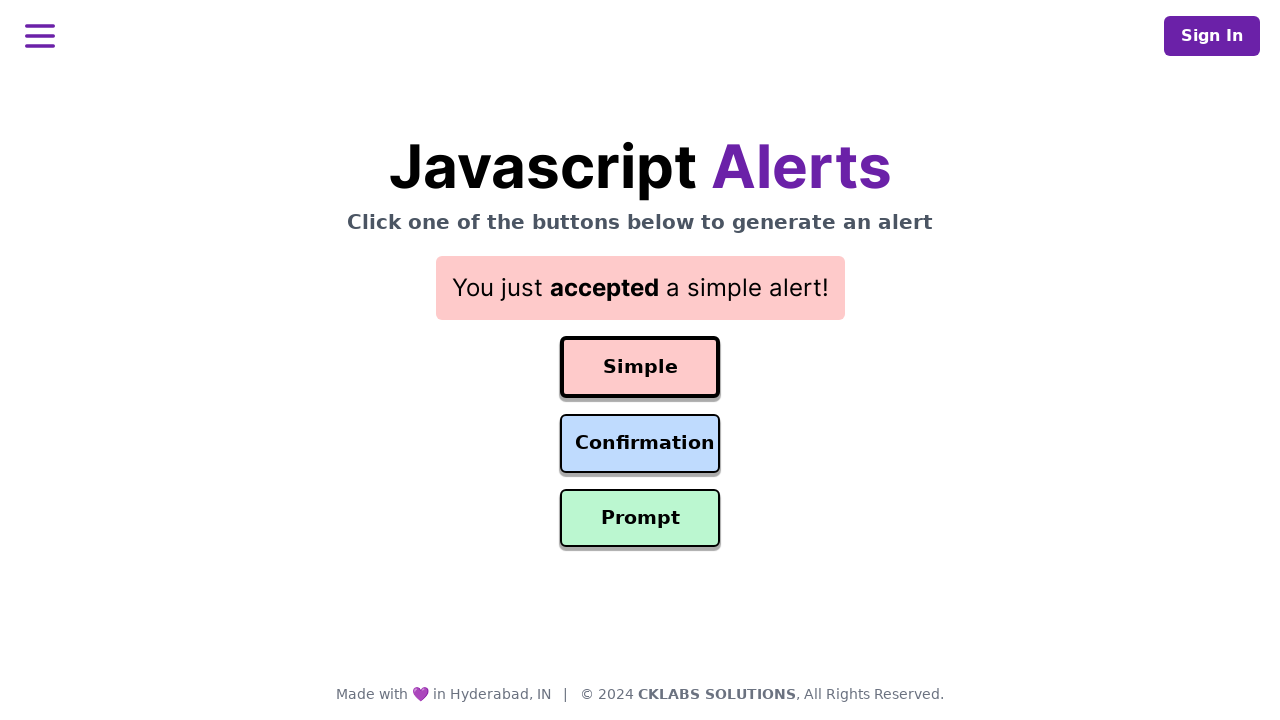

Set up dialog handler to accept alerts
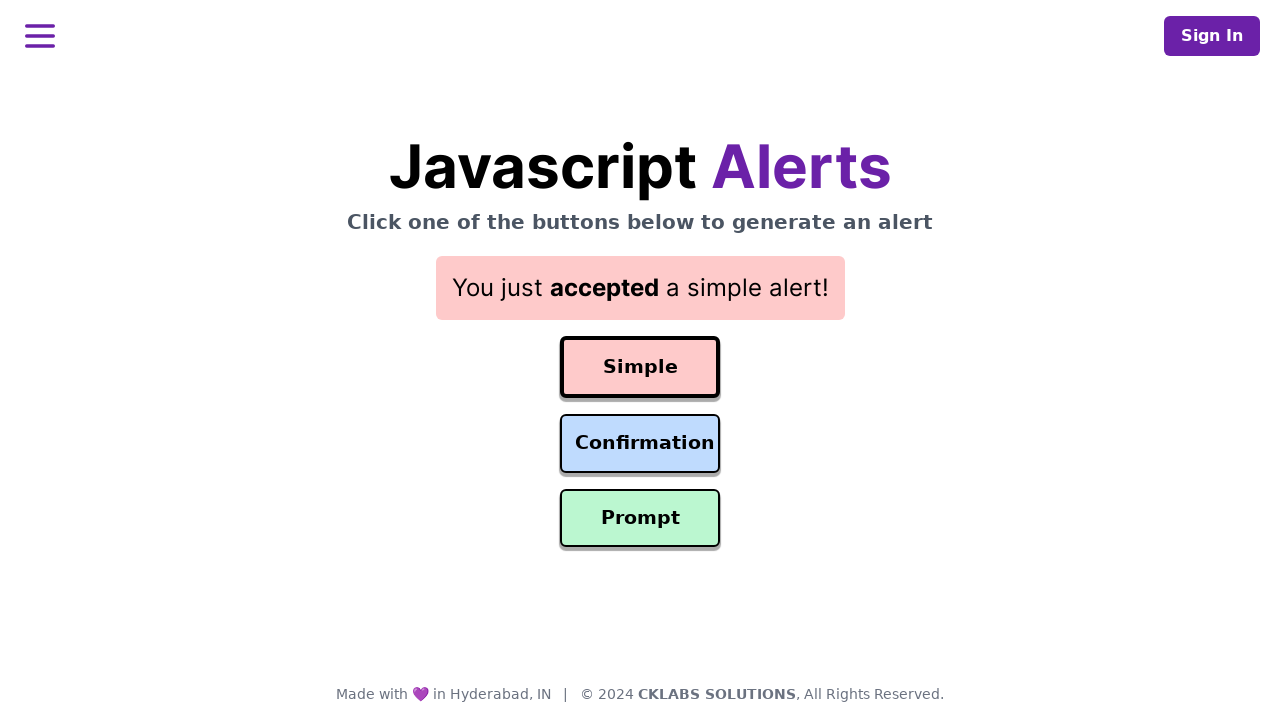

Result message appeared after accepting alert
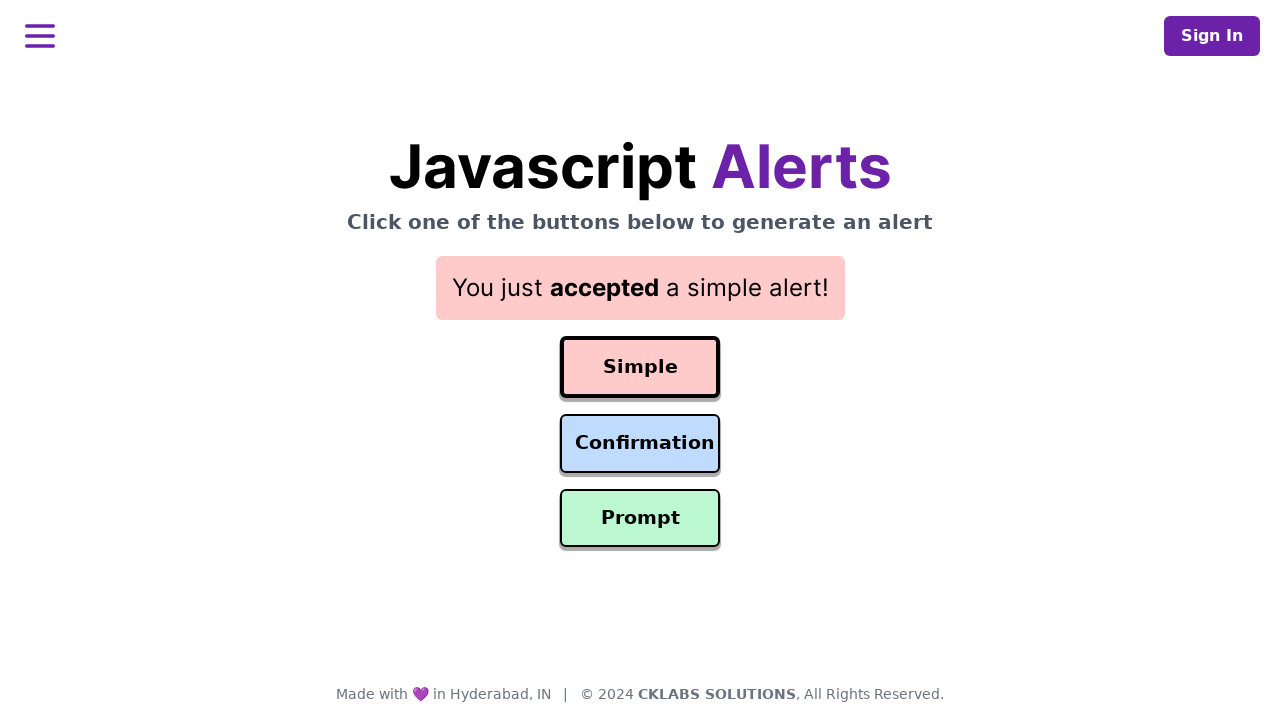

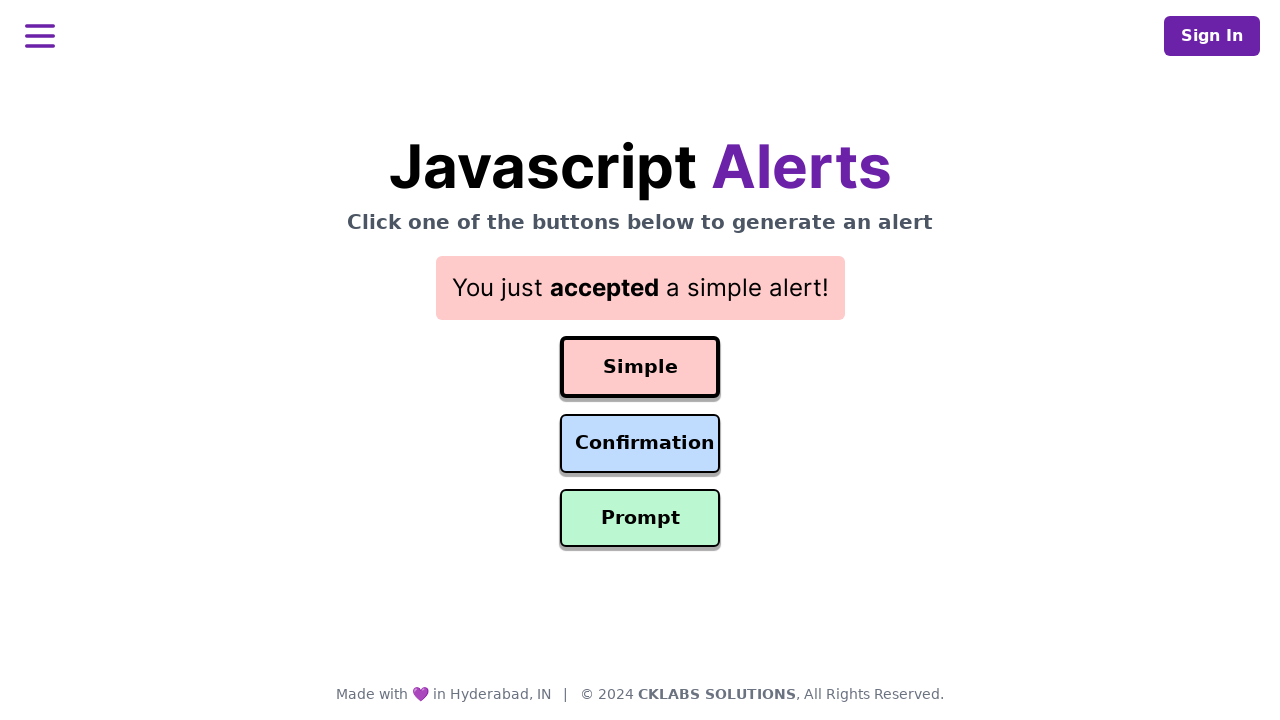